Tests adding specific grocery items (Cucumber, Brocolli, Beetroot) to cart by iterating through product list and clicking "Add to cart" for matching items

Starting URL: https://rahulshettyacademy.com/seleniumPractise/

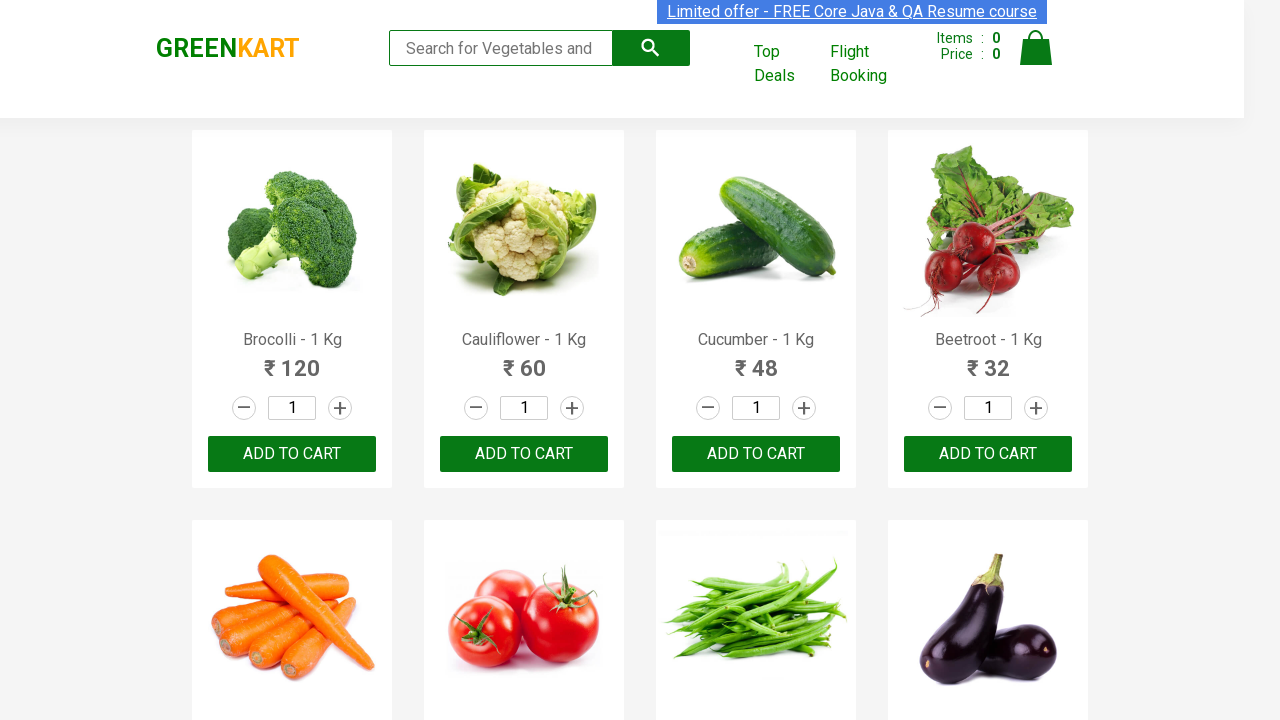

Waited for product list to load
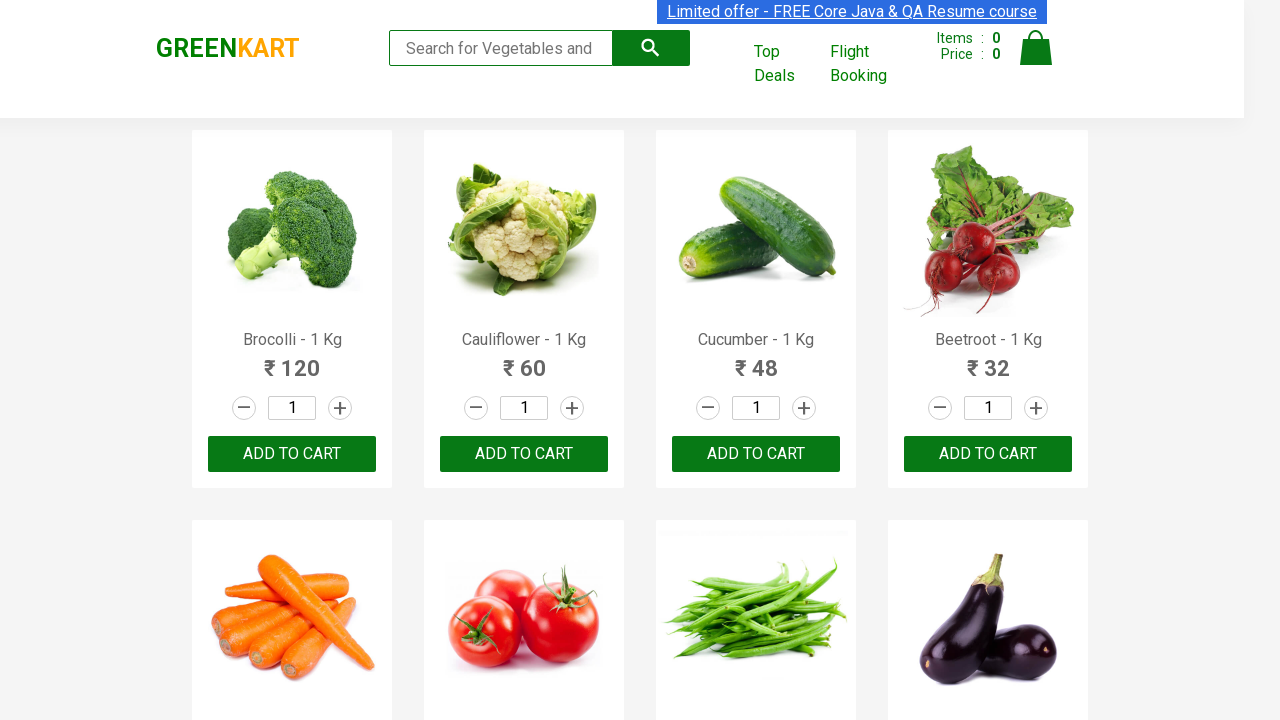

Retrieved all product elements from the page
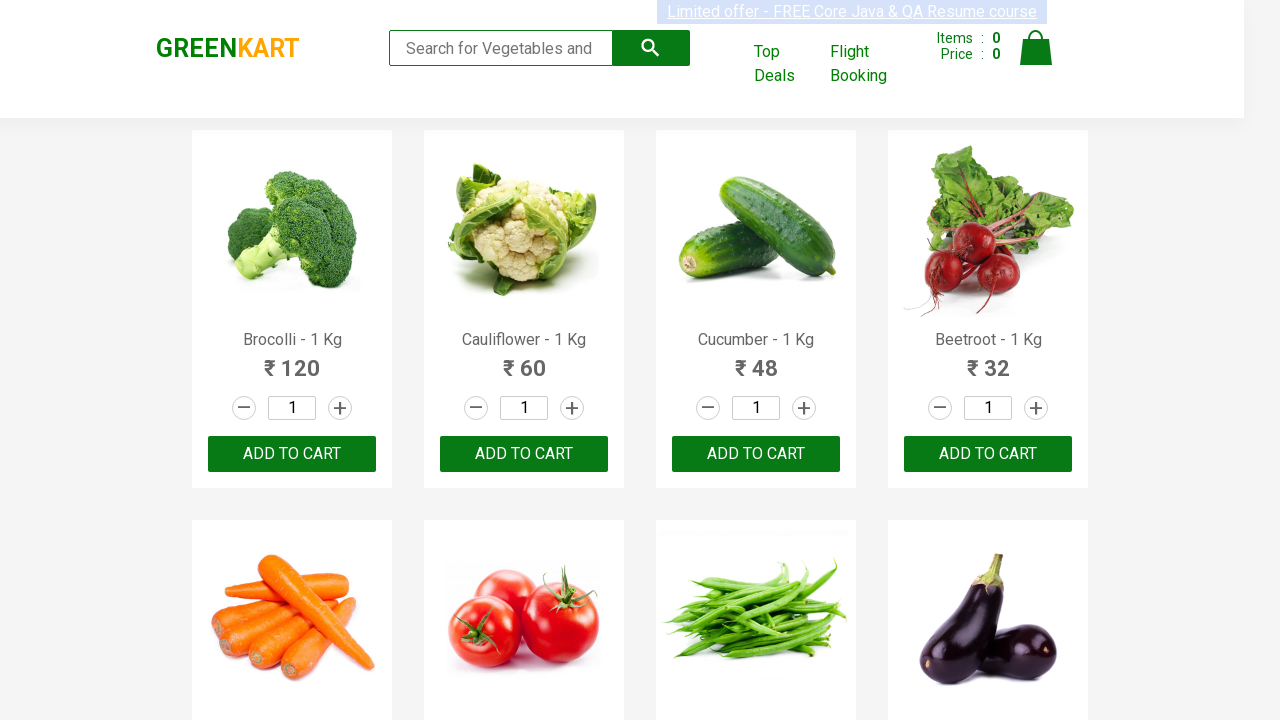

Added 'Brocolli' to cart (1/3) at (292, 454) on xpath=//div[@class='product-action']/button >> nth=0
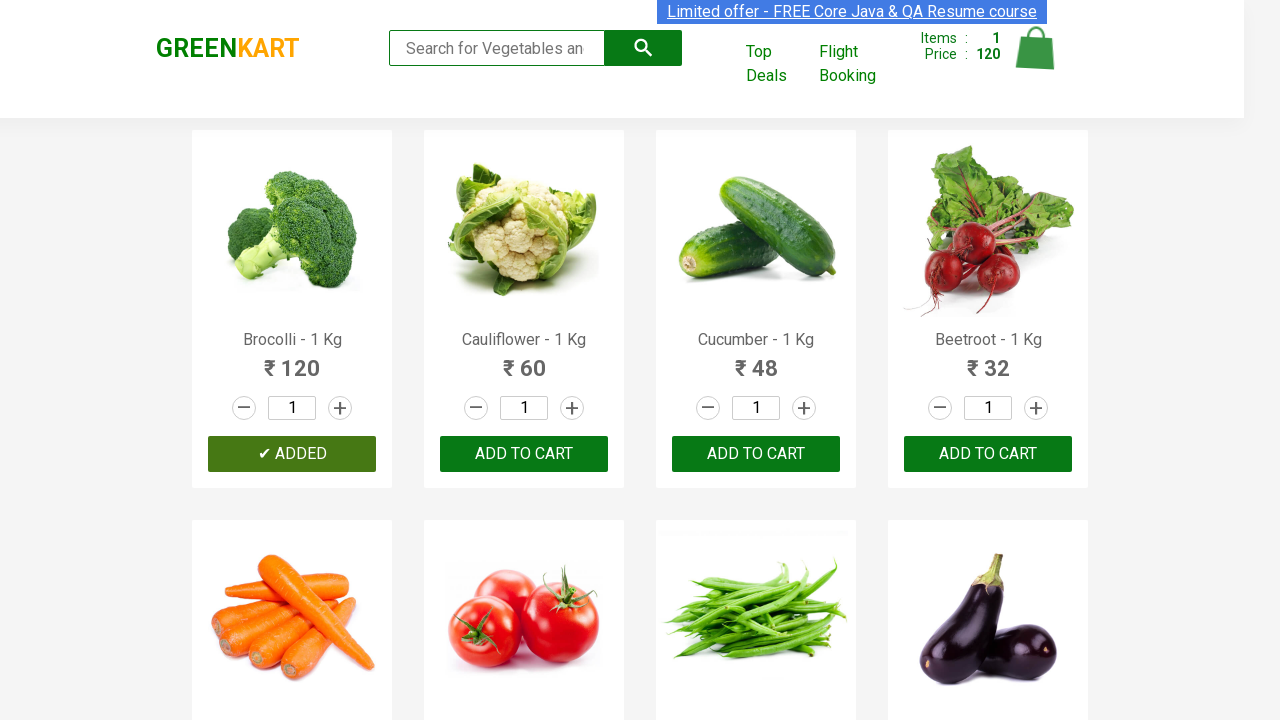

Added 'Cucumber' to cart (2/3) at (756, 454) on xpath=//div[@class='product-action']/button >> nth=2
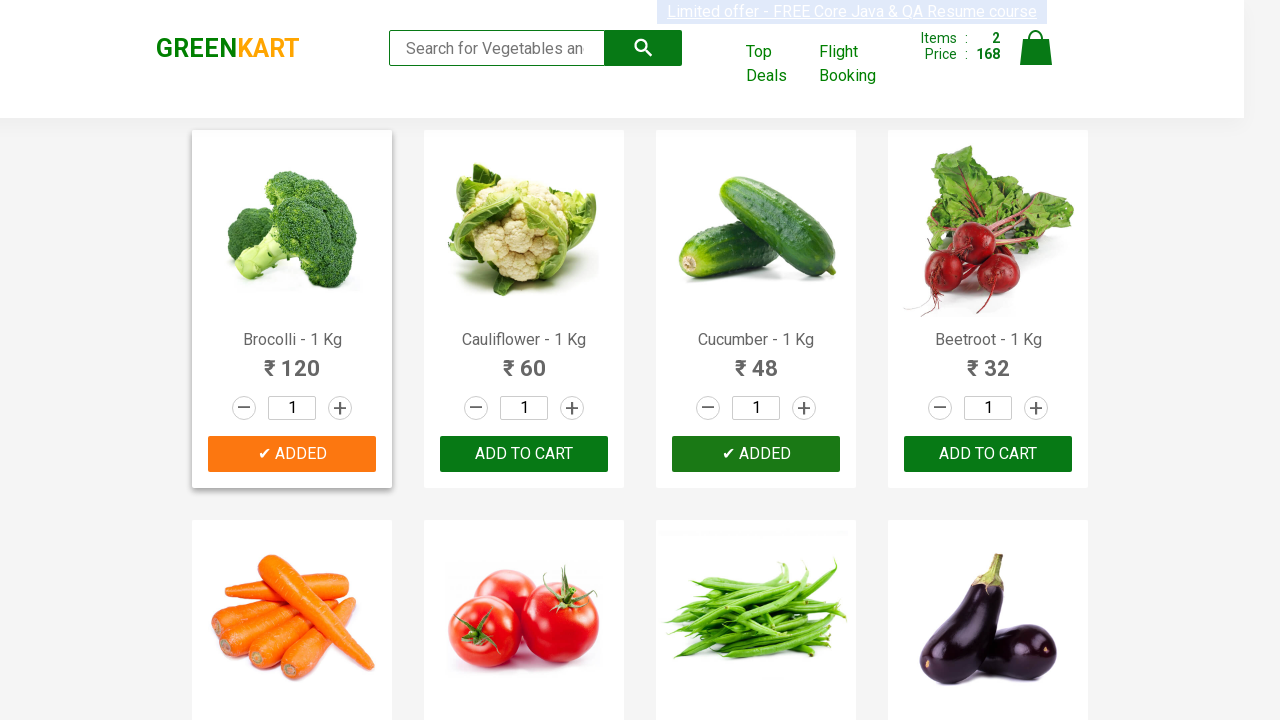

Added 'Beetroot' to cart (3/3) at (988, 454) on xpath=//div[@class='product-action']/button >> nth=3
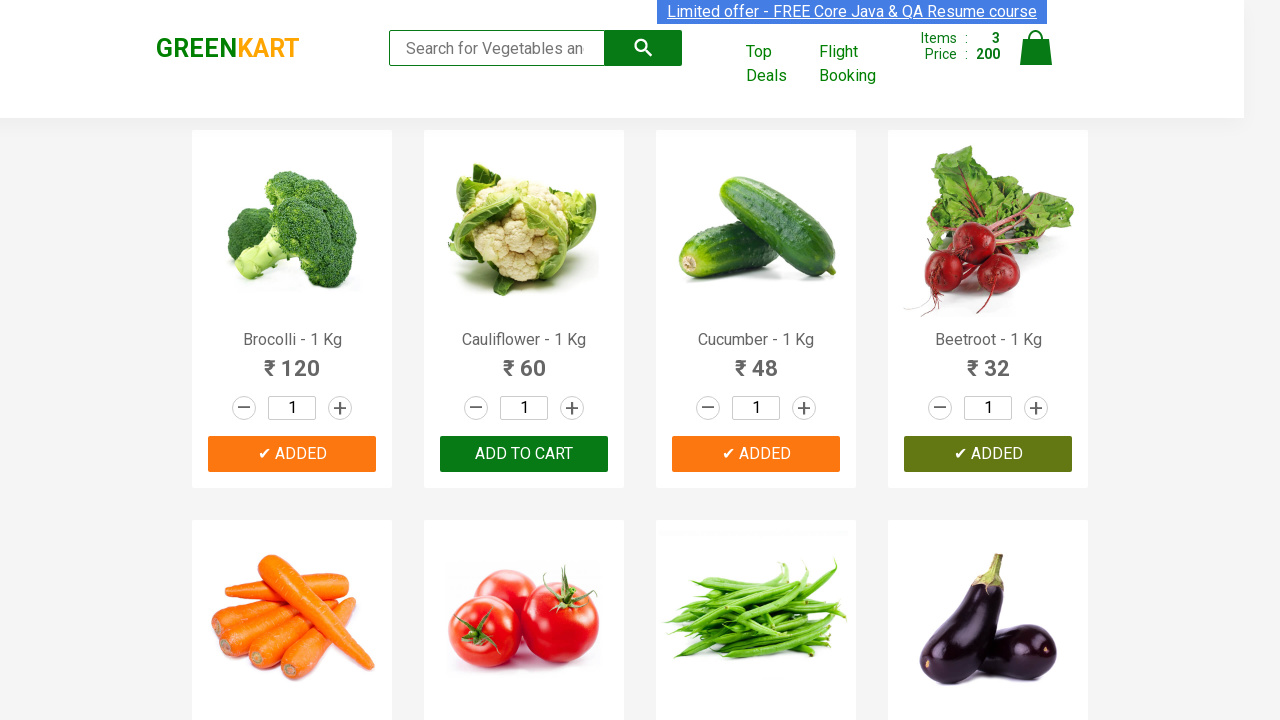

All required items (Cucumber, Brocolli, Beetroot) have been added to cart
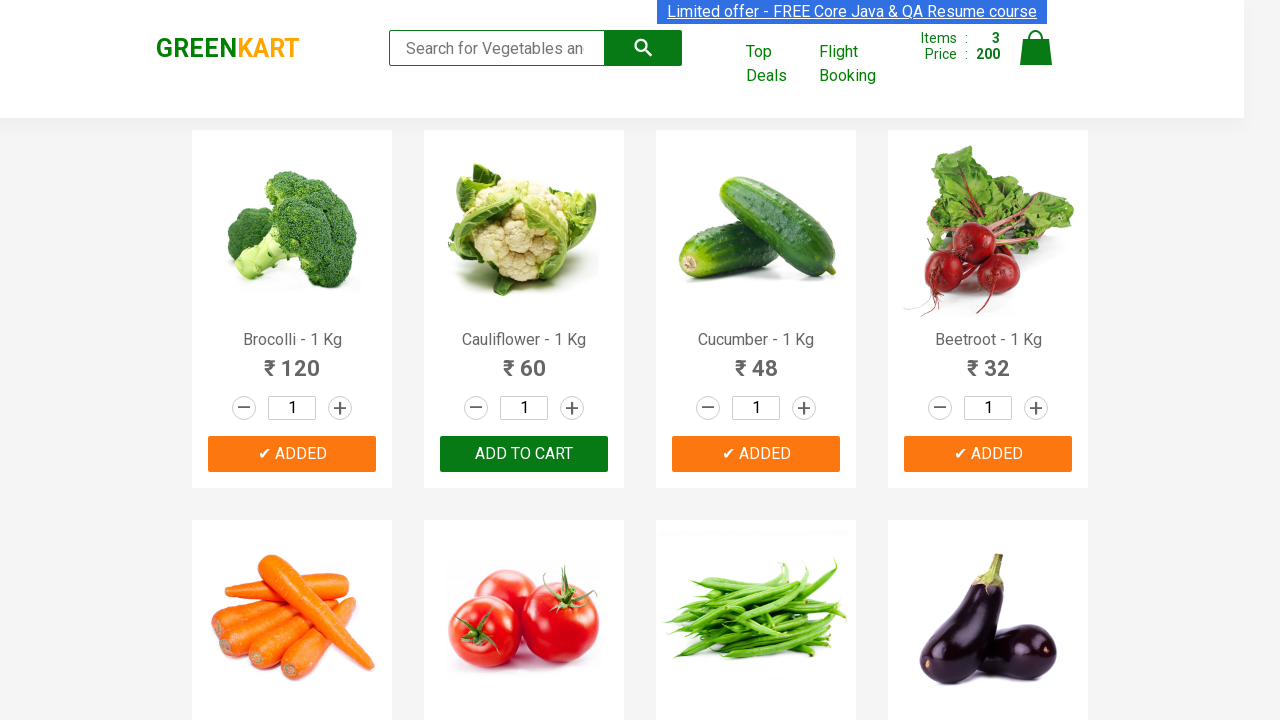

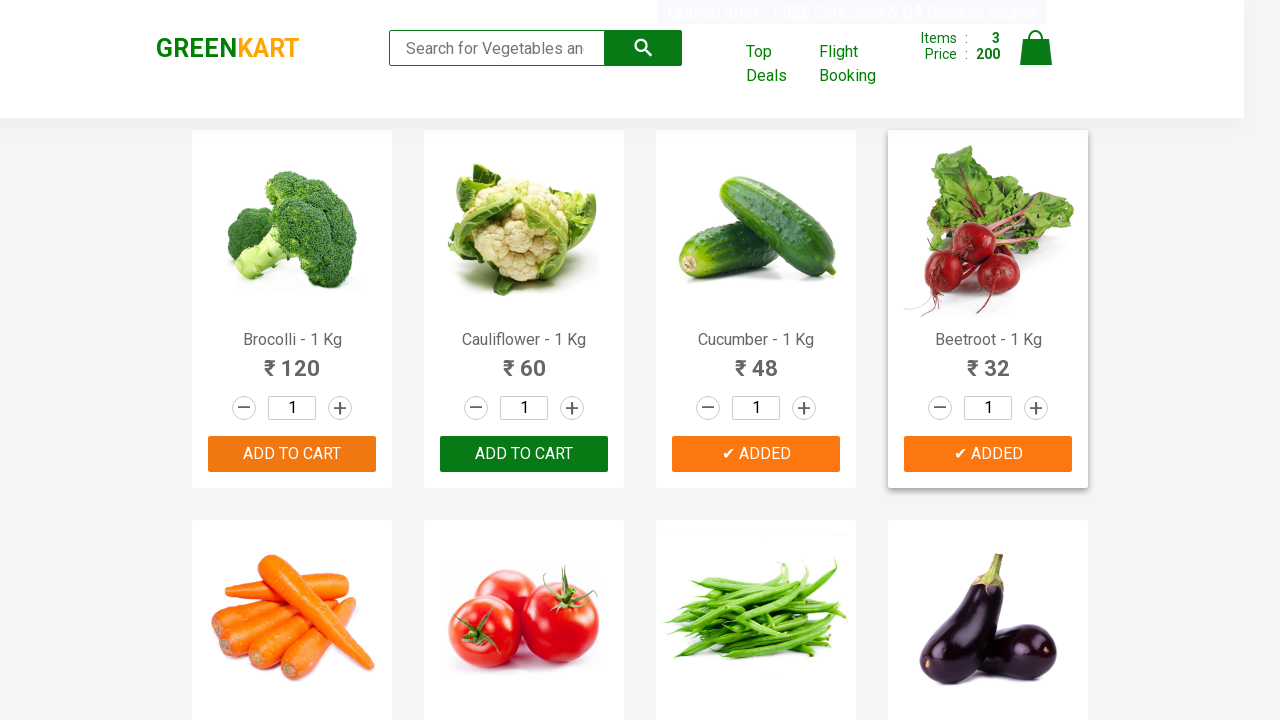